Waits for a price to reach $100, clicks a book button, solves a mathematical equation based on a displayed value, and submits the answer

Starting URL: http://suninjuly.github.io/explicit_wait2.html

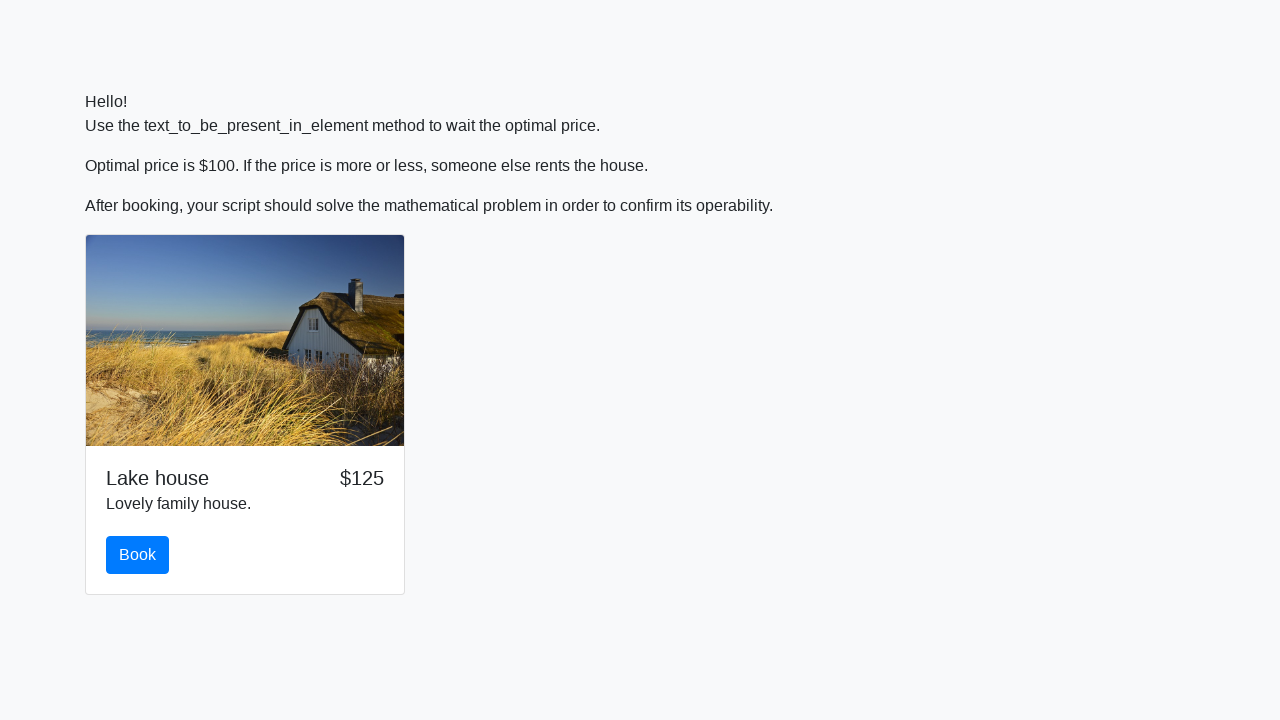

Waited for price to reach $100
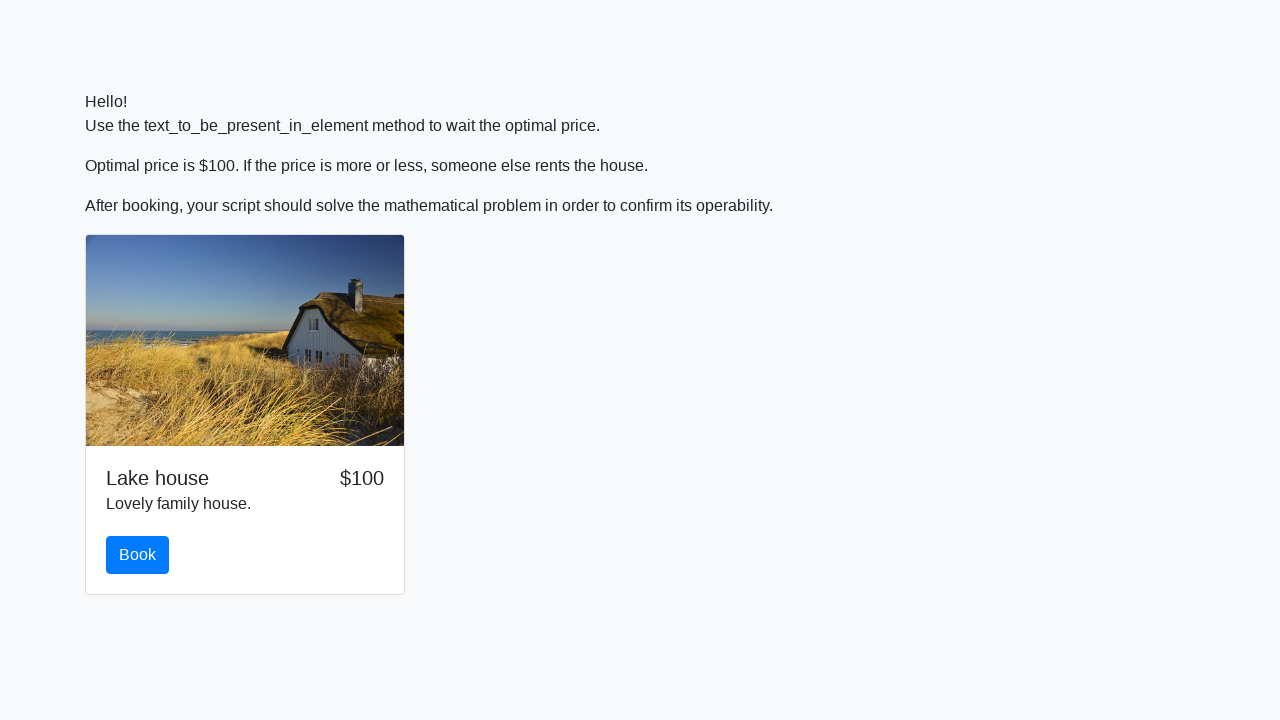

Clicked the book button at (138, 555) on xpath=//*[@id="book"]
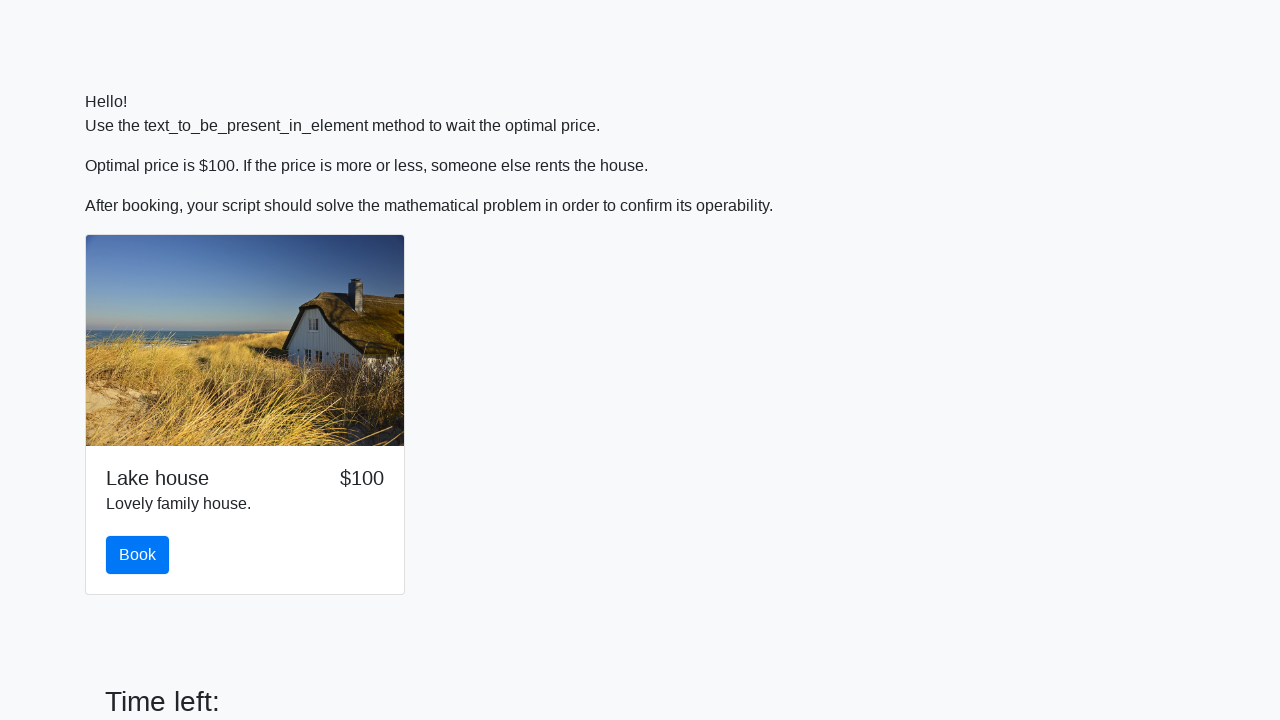

Retrieved input value from page
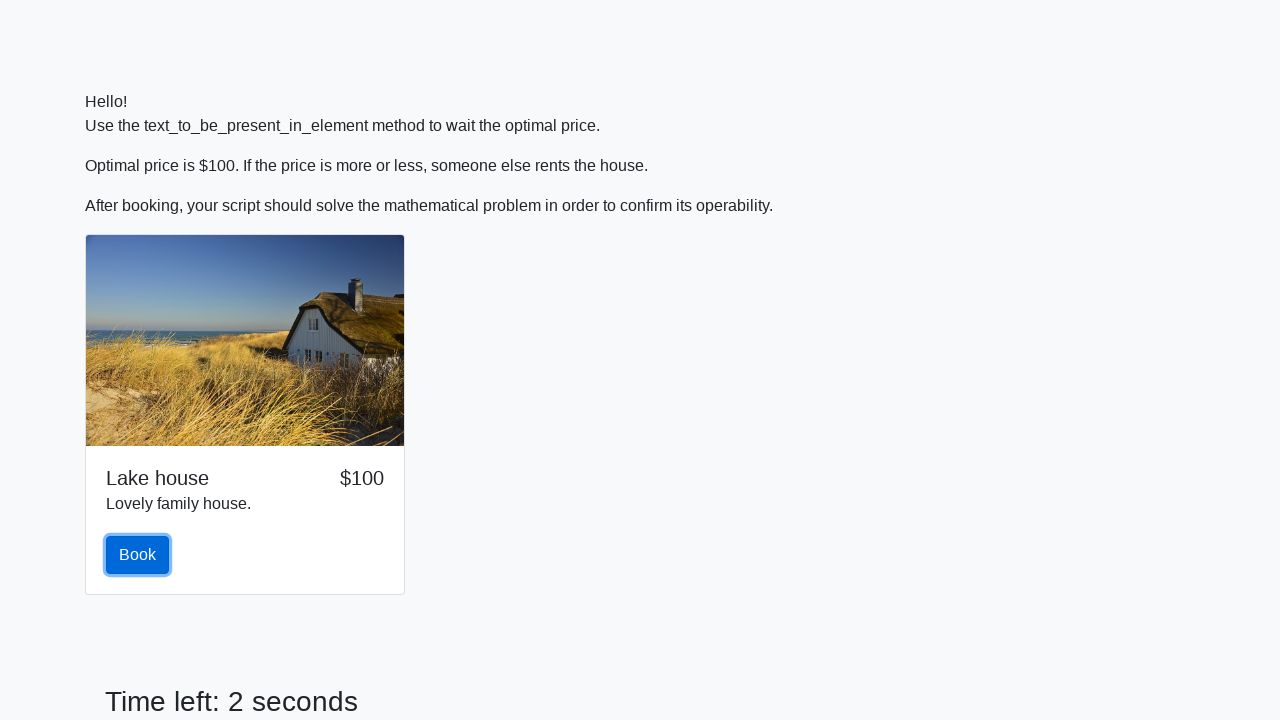

Calculated mathematical answer: 2.3066033994610695
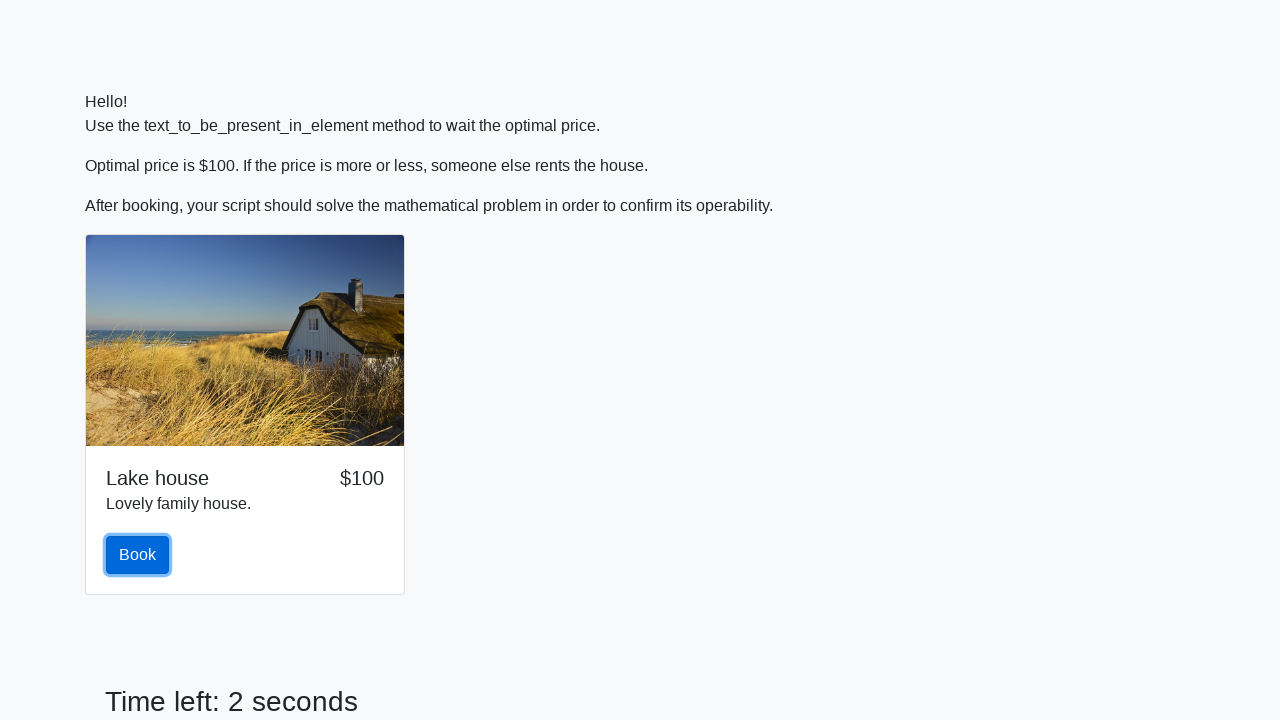

Filled answer field with calculated result on //*[@id="answer"]
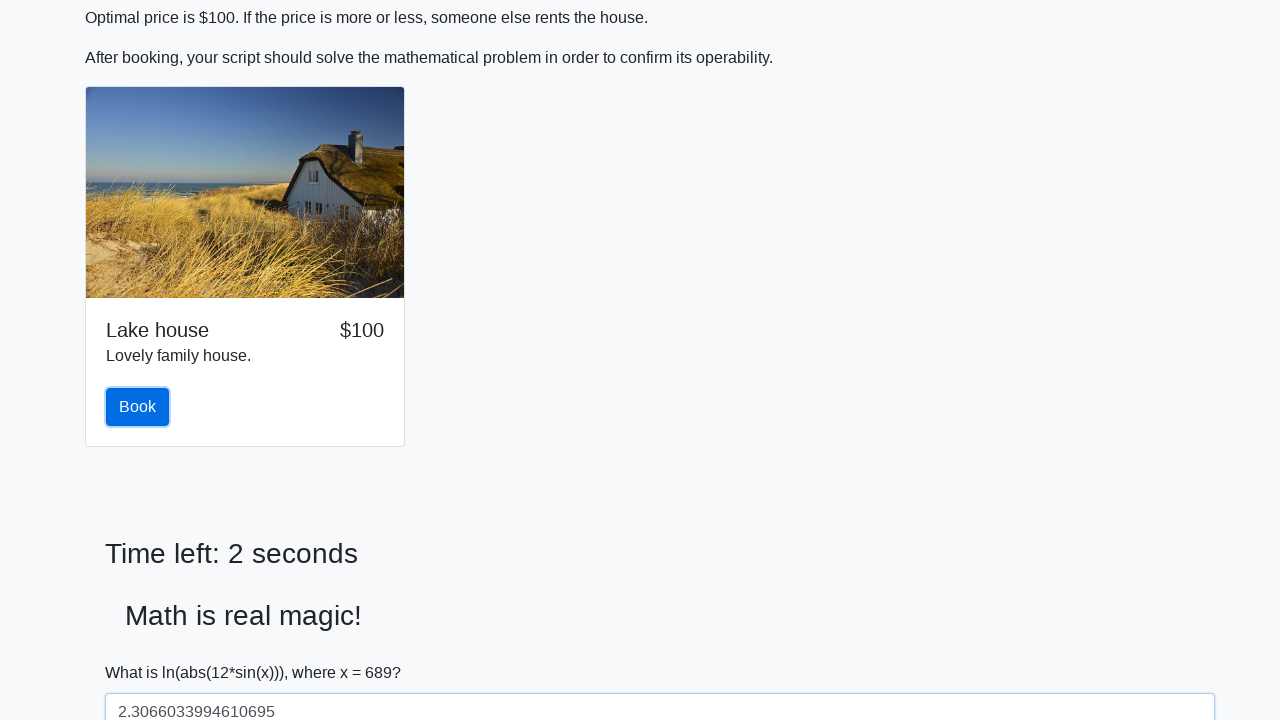

Clicked solve button to submit answer at (143, 651) on xpath=//*[@id="solve"]
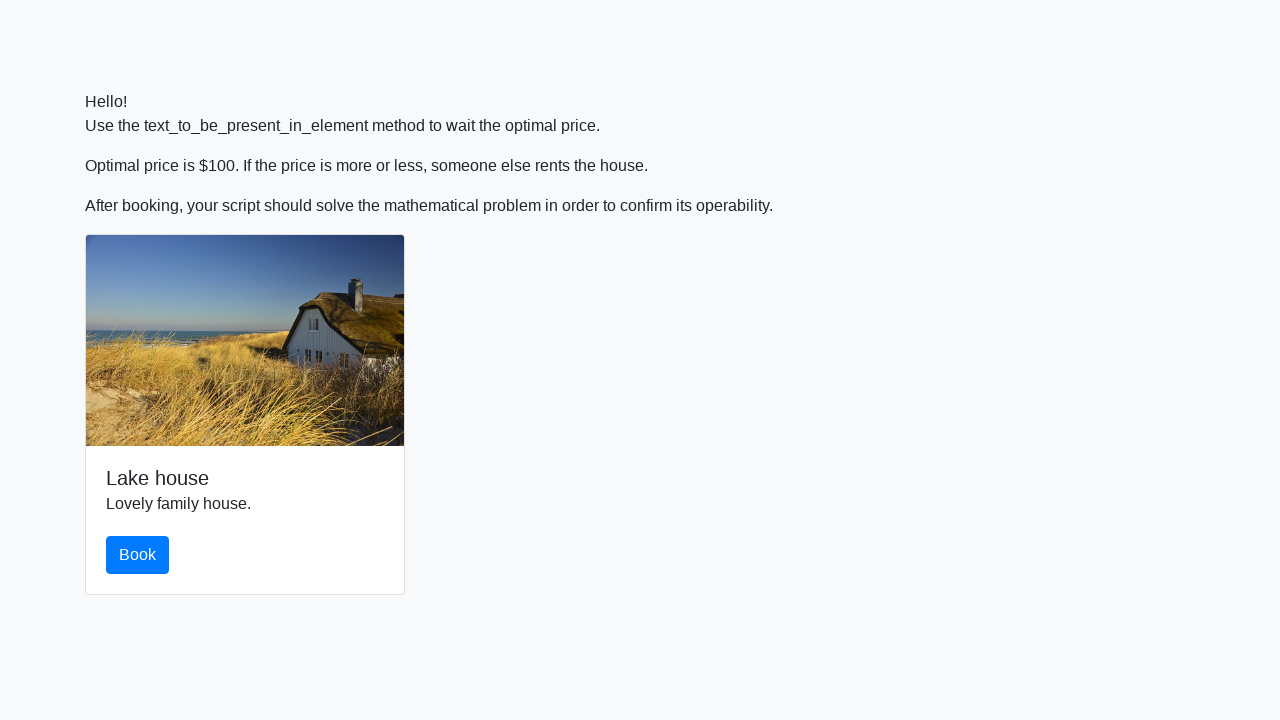

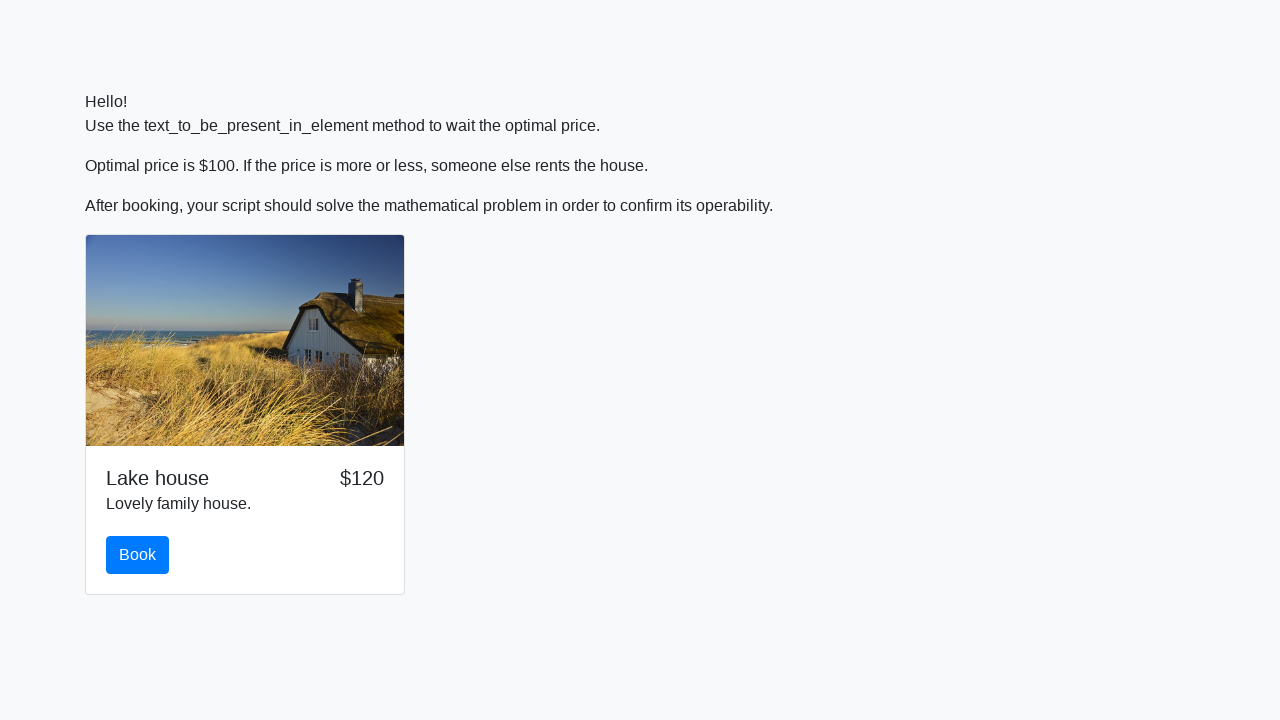